Tests click and hold functionality to select multiple consecutive items from a list

Starting URL: https://automationfc.github.io/jquery-selectable/

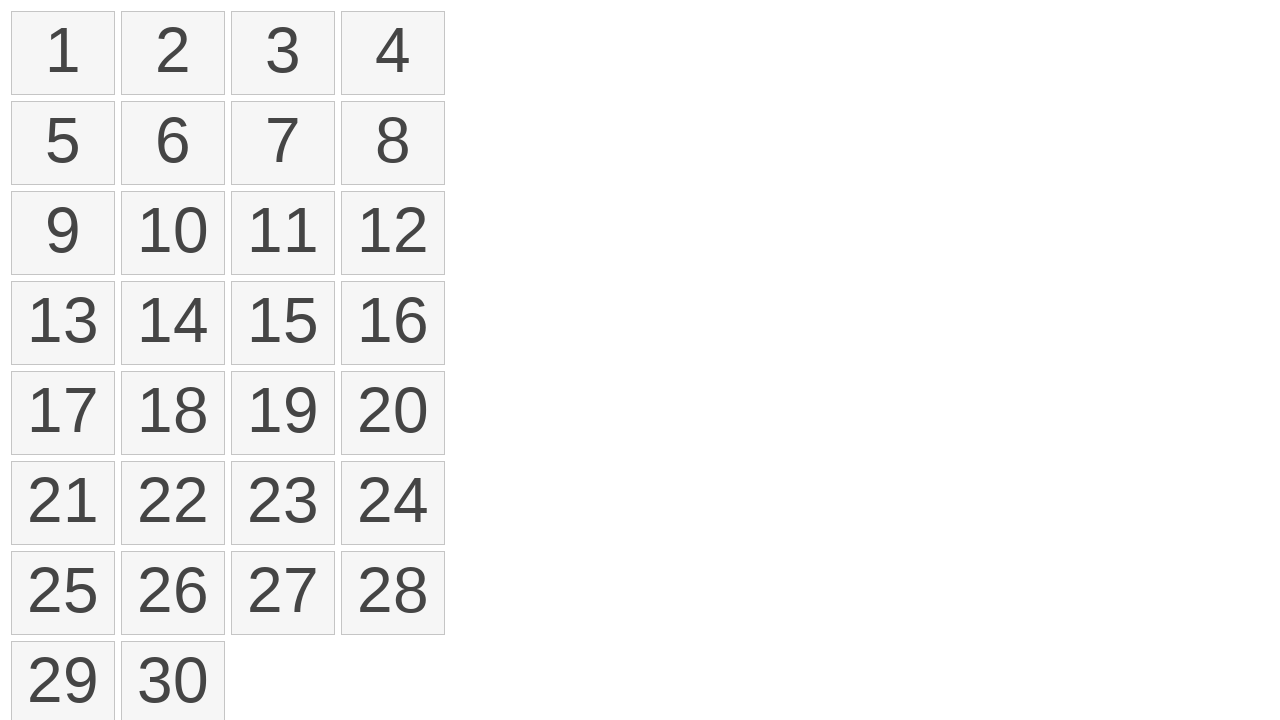

Retrieved all selectable list items from the page
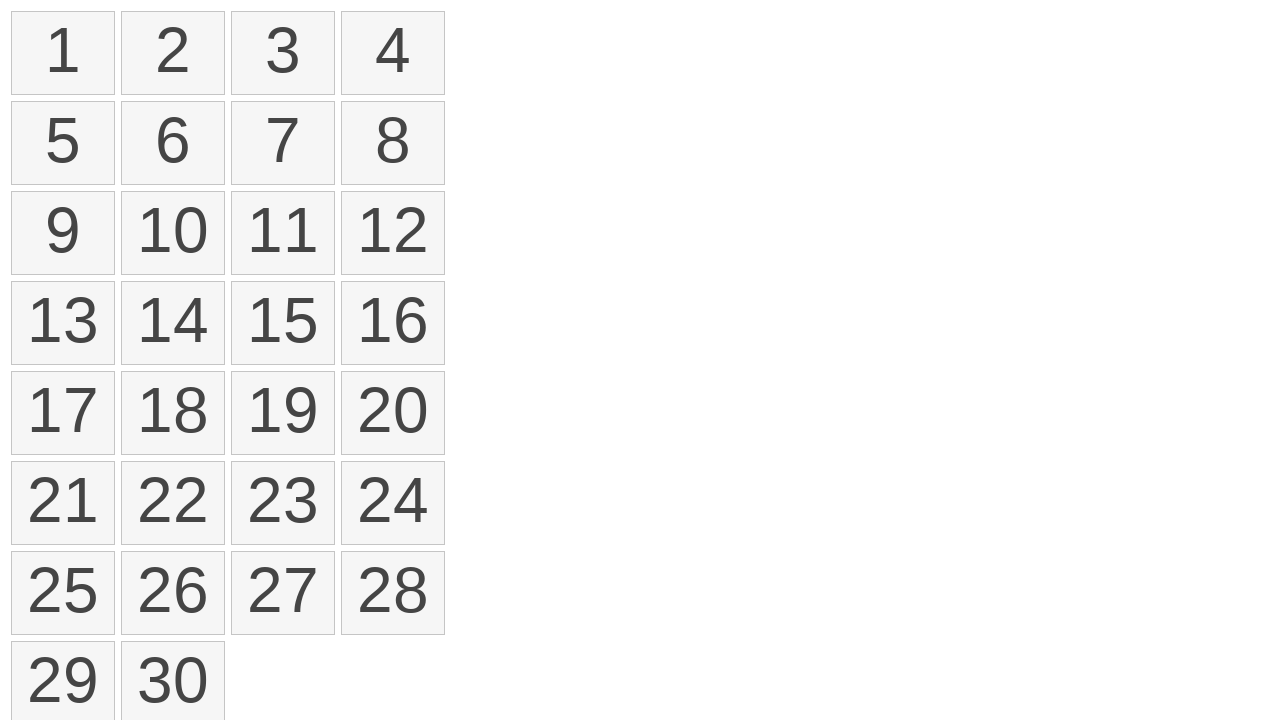

Moved mouse to the first selectable item at (16, 16)
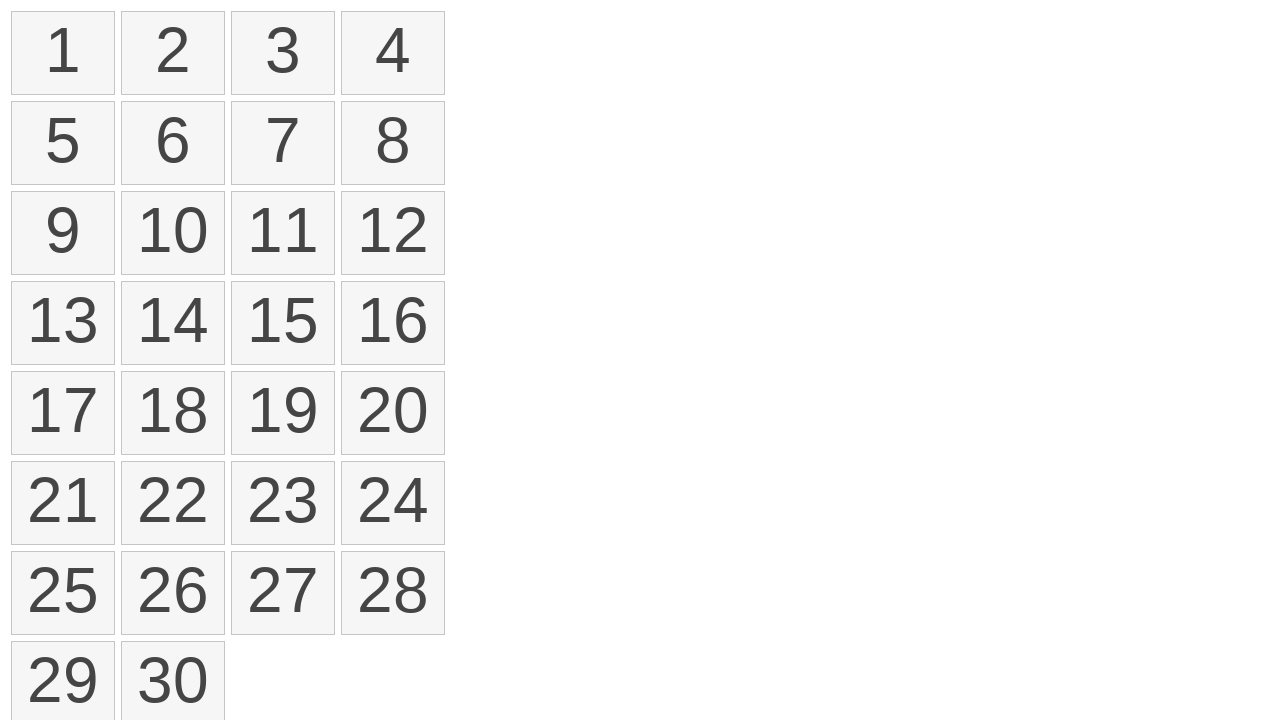

Pressed and held mouse button down on first item at (16, 16)
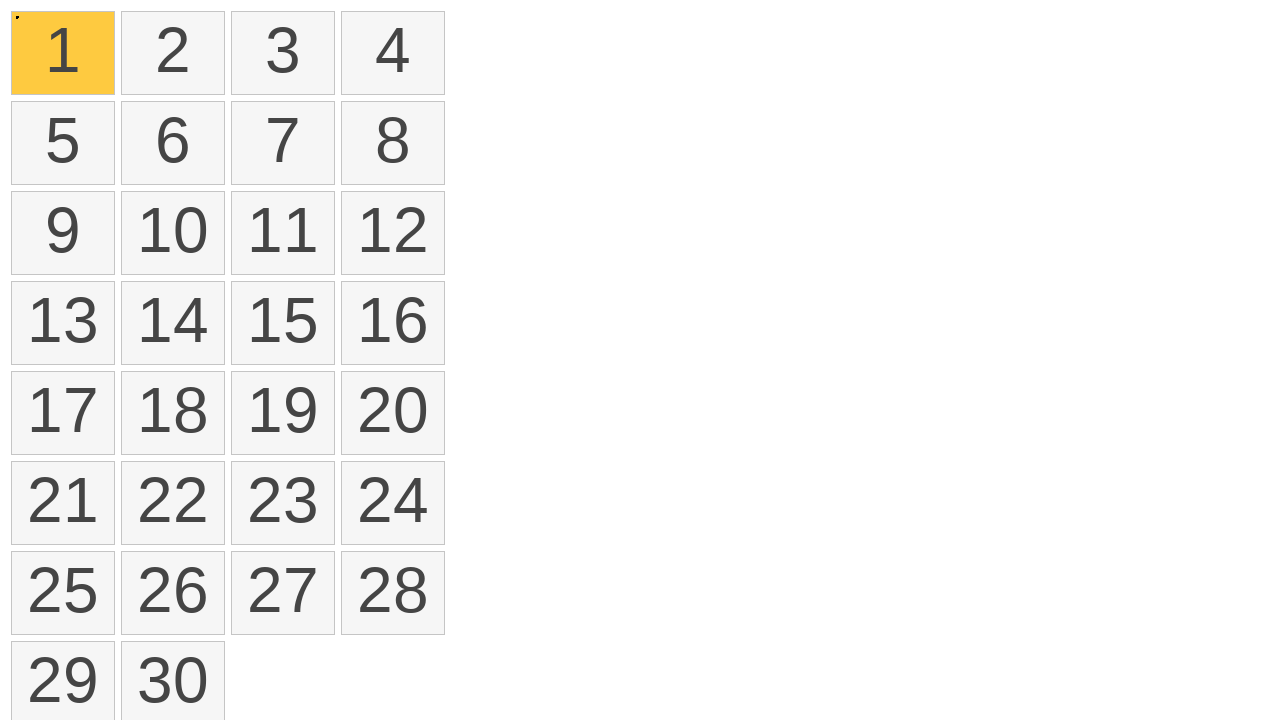

Dragged mouse to the 8th item while holding button down at (346, 106)
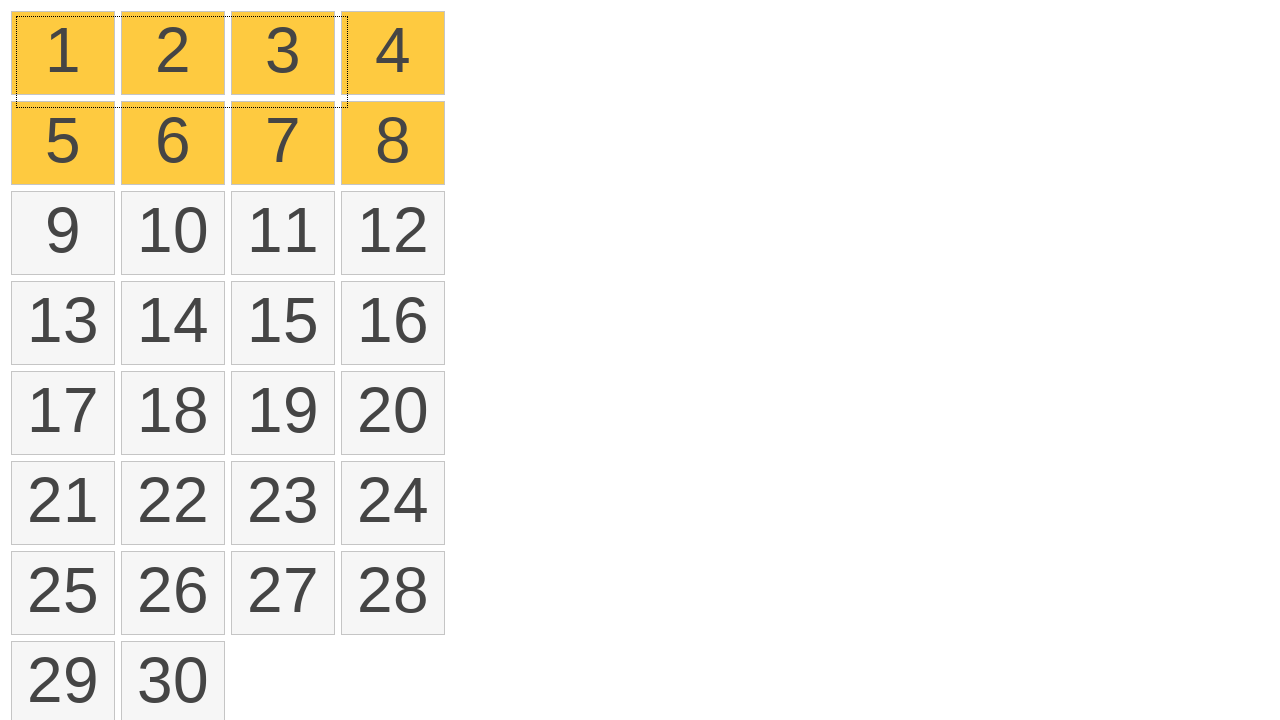

Released mouse button to complete the click and hold selection at (346, 106)
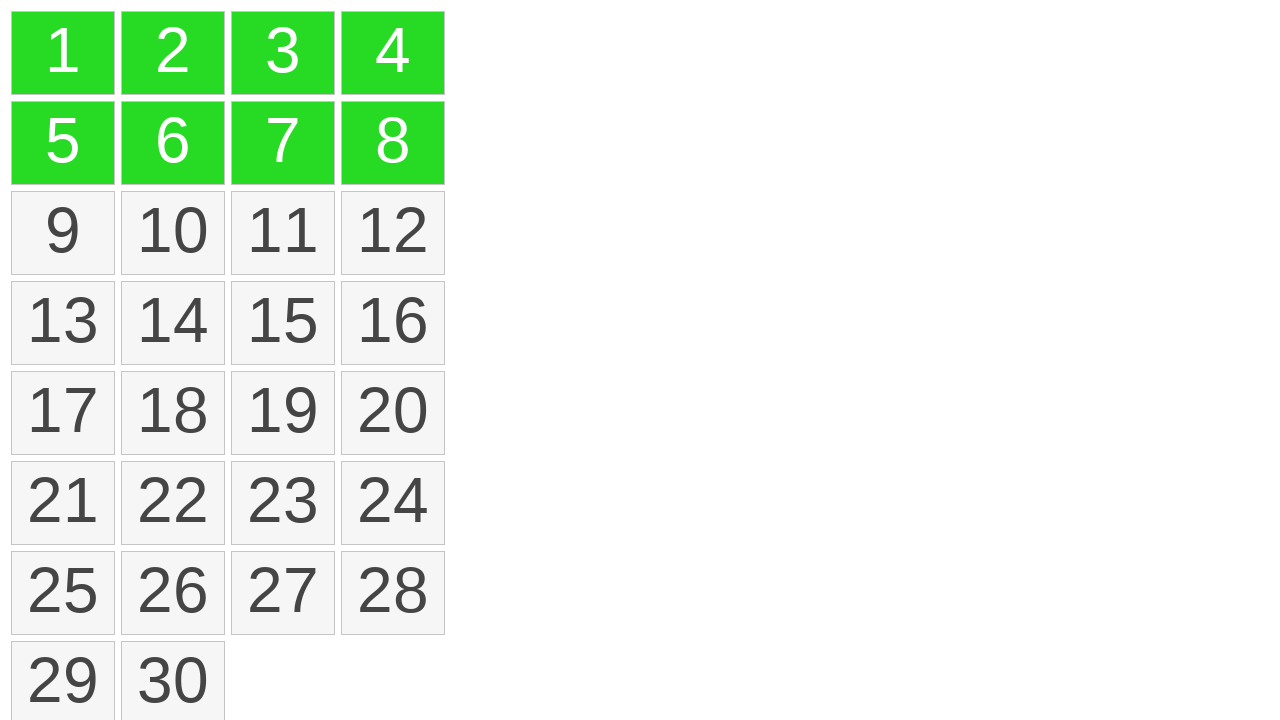

Verified that multiple items are now selected with ui-selected class
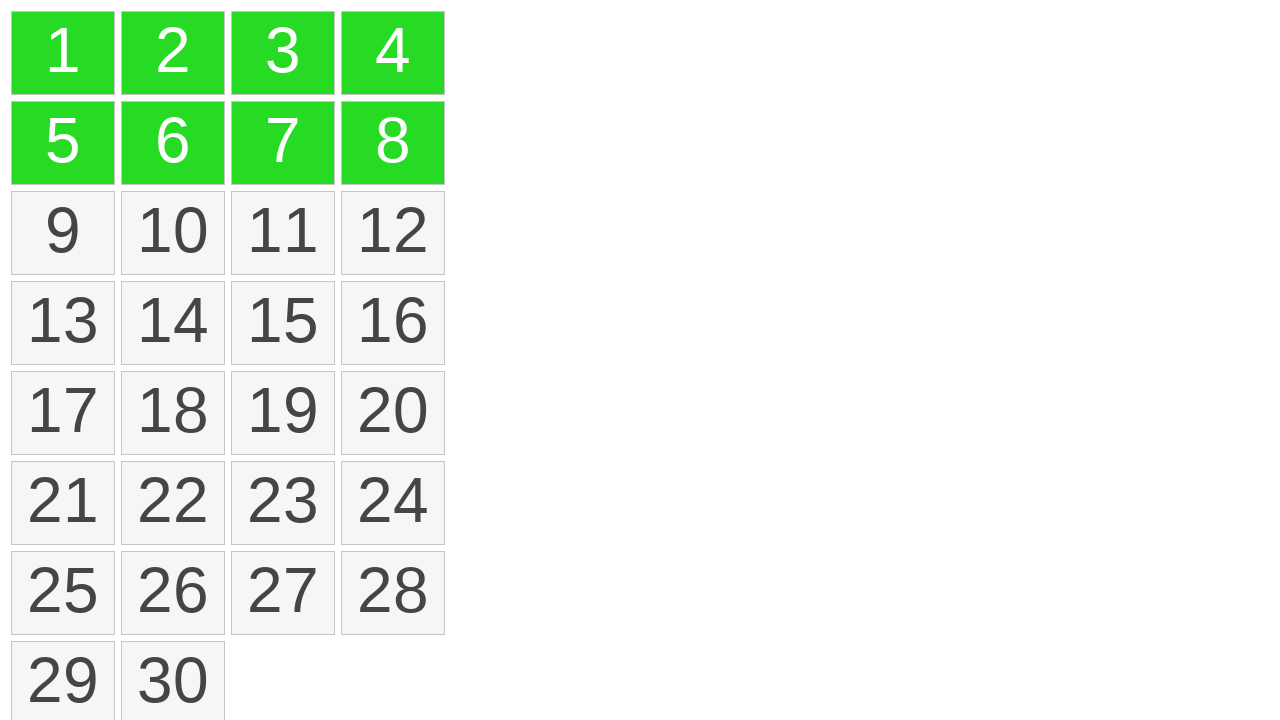

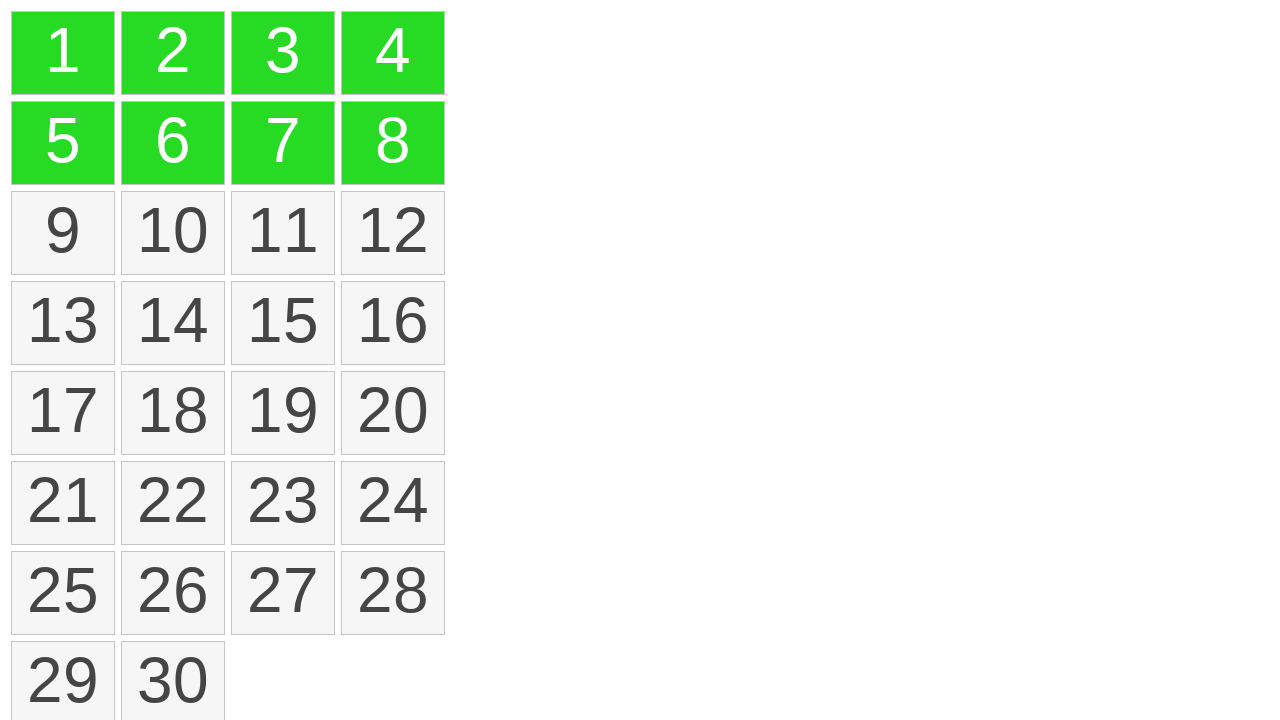